Tests sorting the Due column in ascending order by clicking the column header and verifying the values are sorted correctly

Starting URL: http://the-internet.herokuapp.com/tables

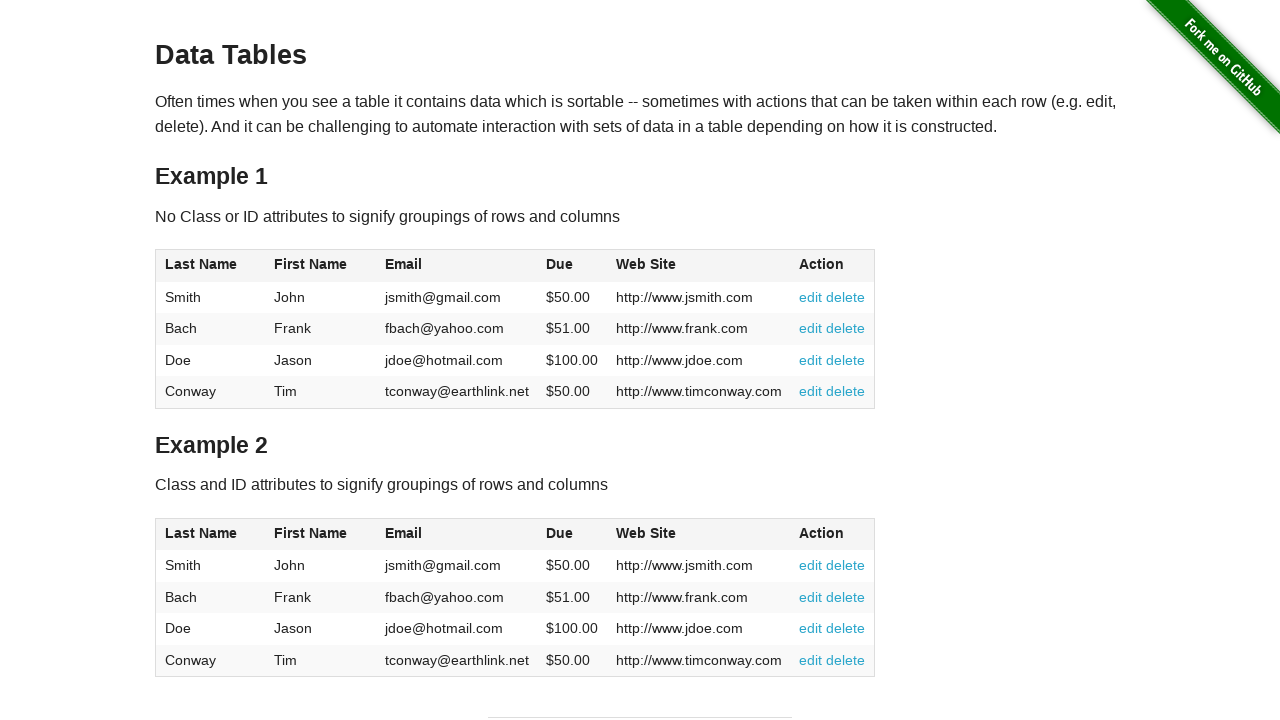

Clicked the Due column header to sort in ascending order at (572, 266) on #table1 thead tr th:nth-child(4)
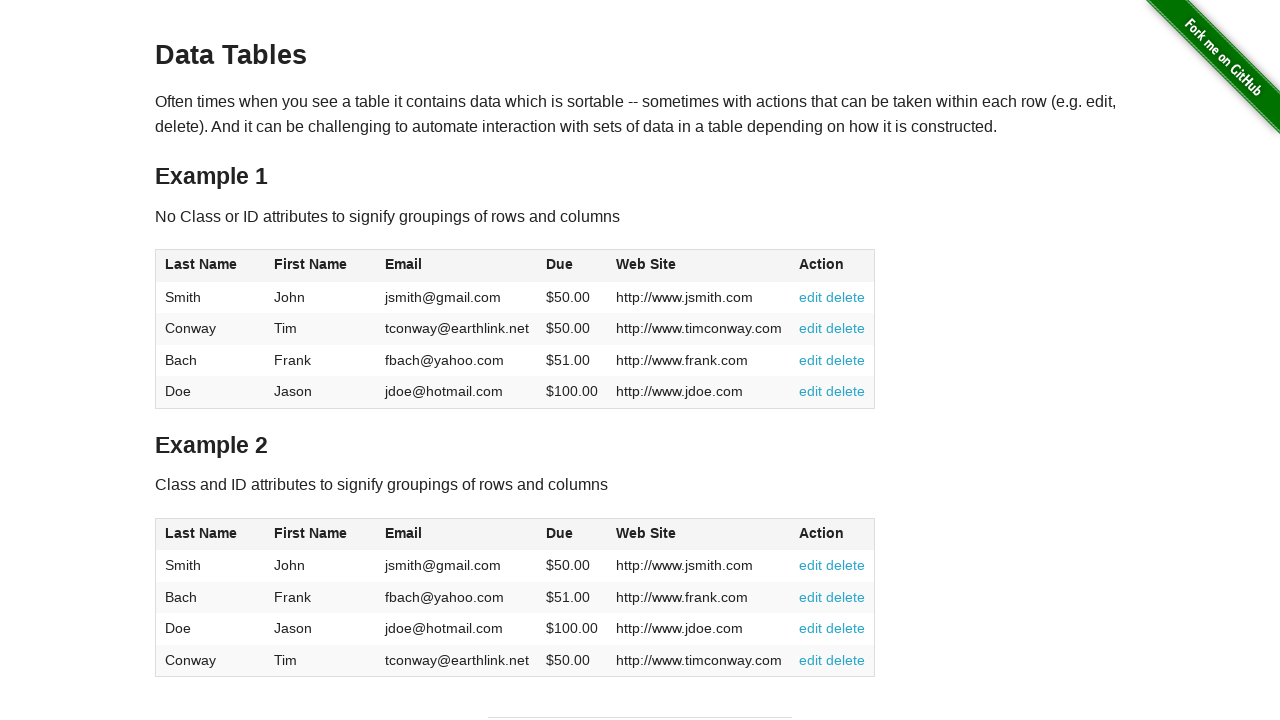

Waited for Due column values to load
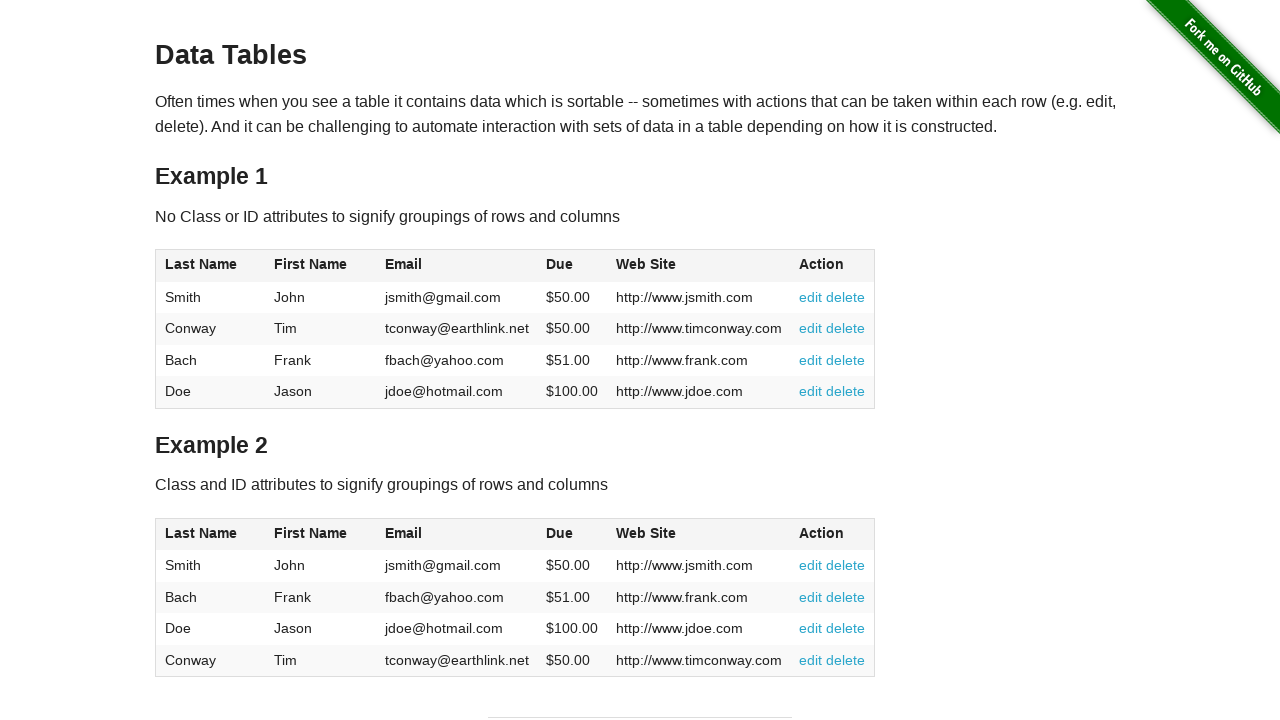

Retrieved all Due column elements from the table
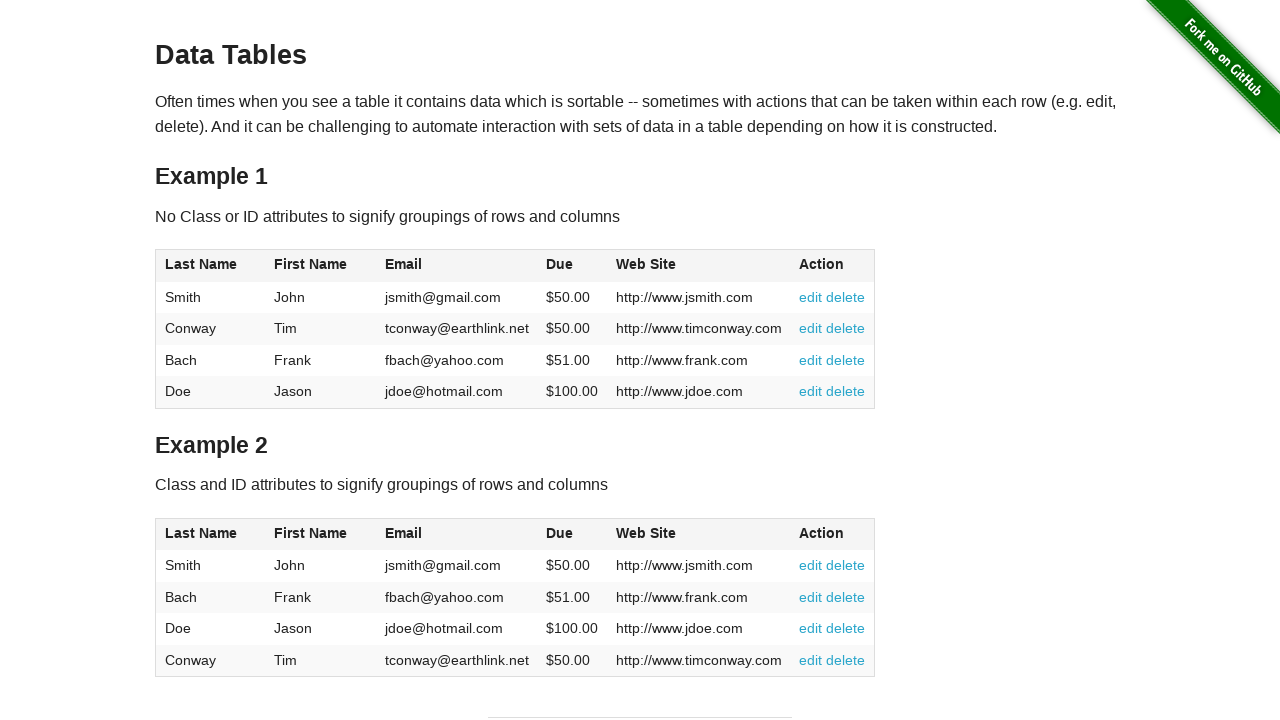

Extracted and converted Due column values to floats
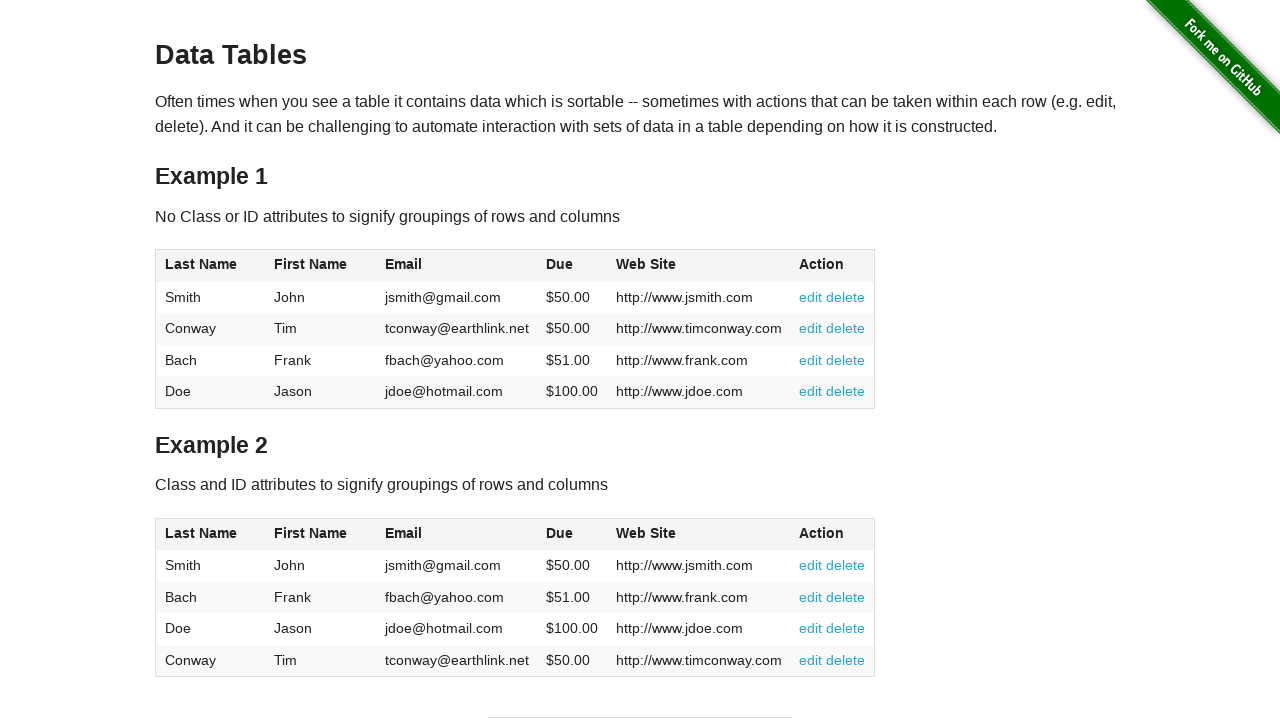

Verified that Due column values are sorted in ascending order
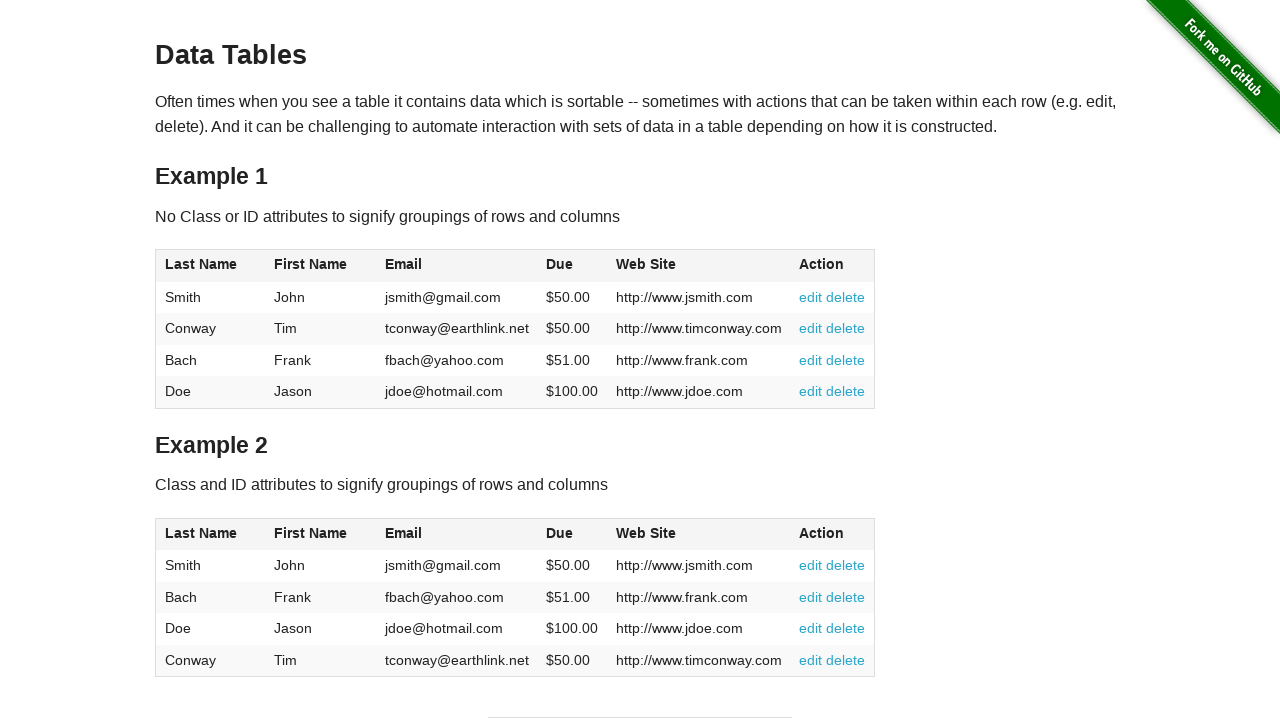

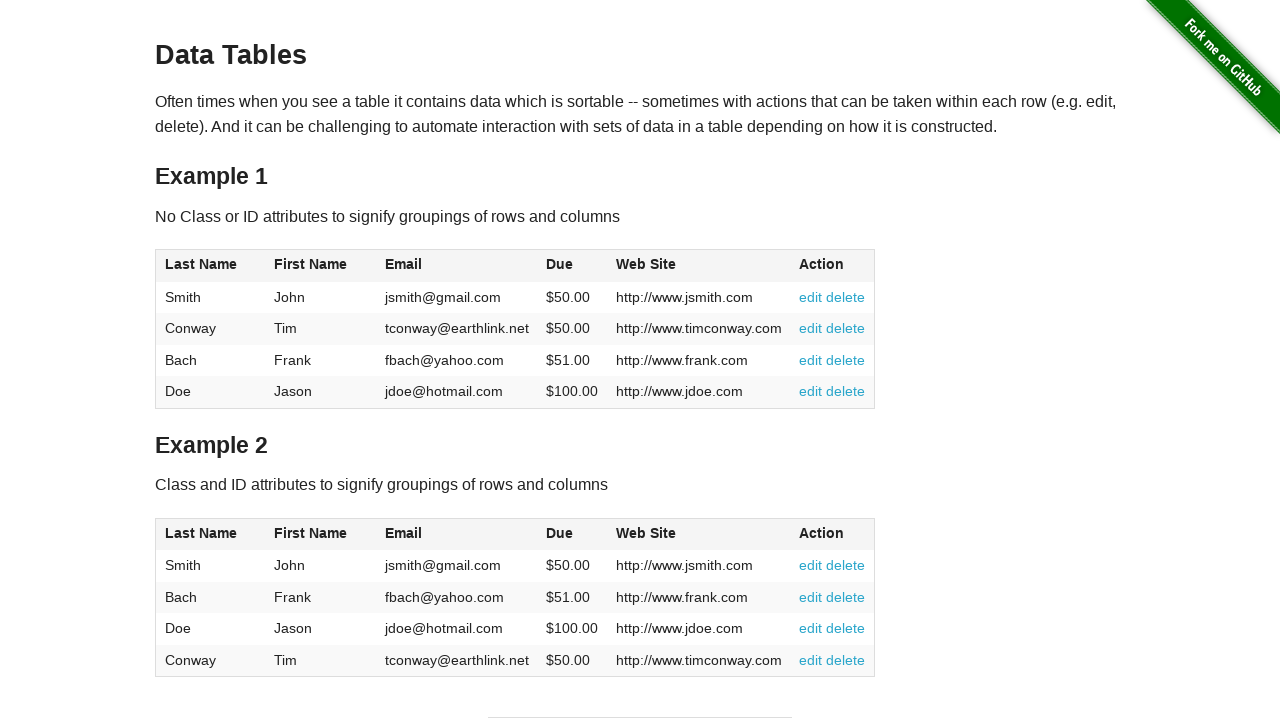